Tests Python.org search functionality by entering "pycon" in the search box and submitting the form

Starting URL: http://www.python.org

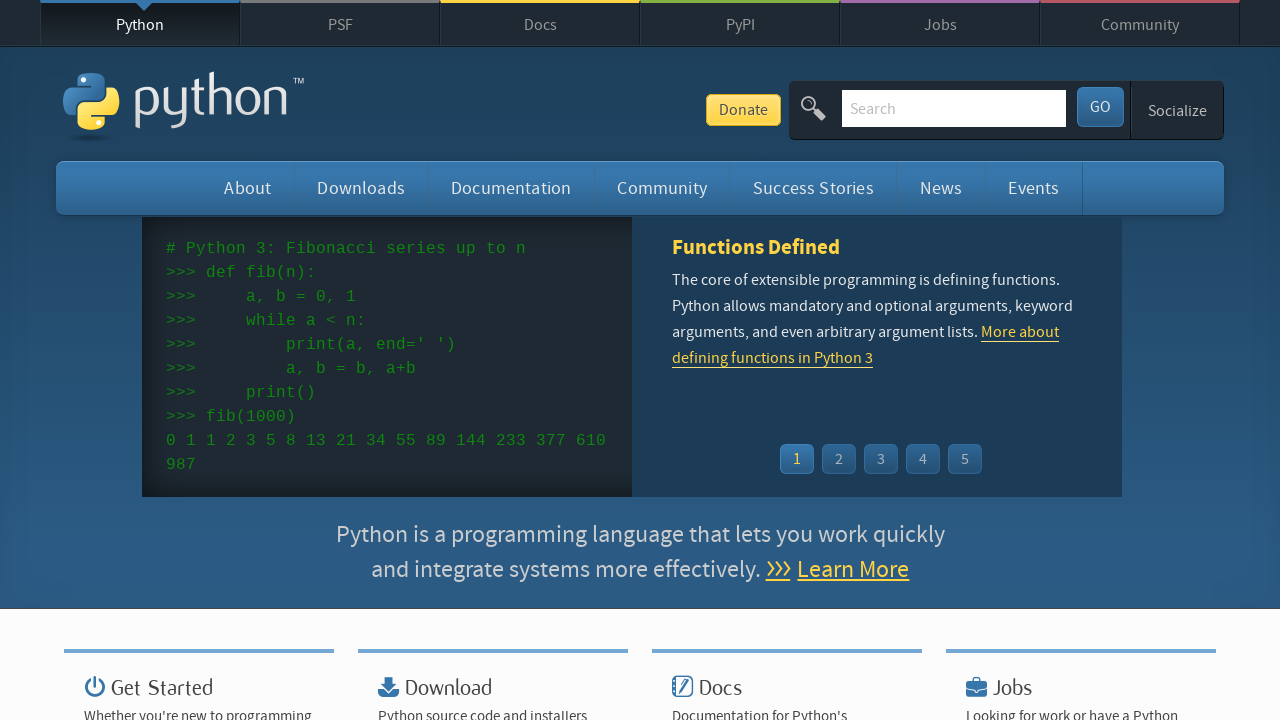

Cleared the search box on input[name='q']
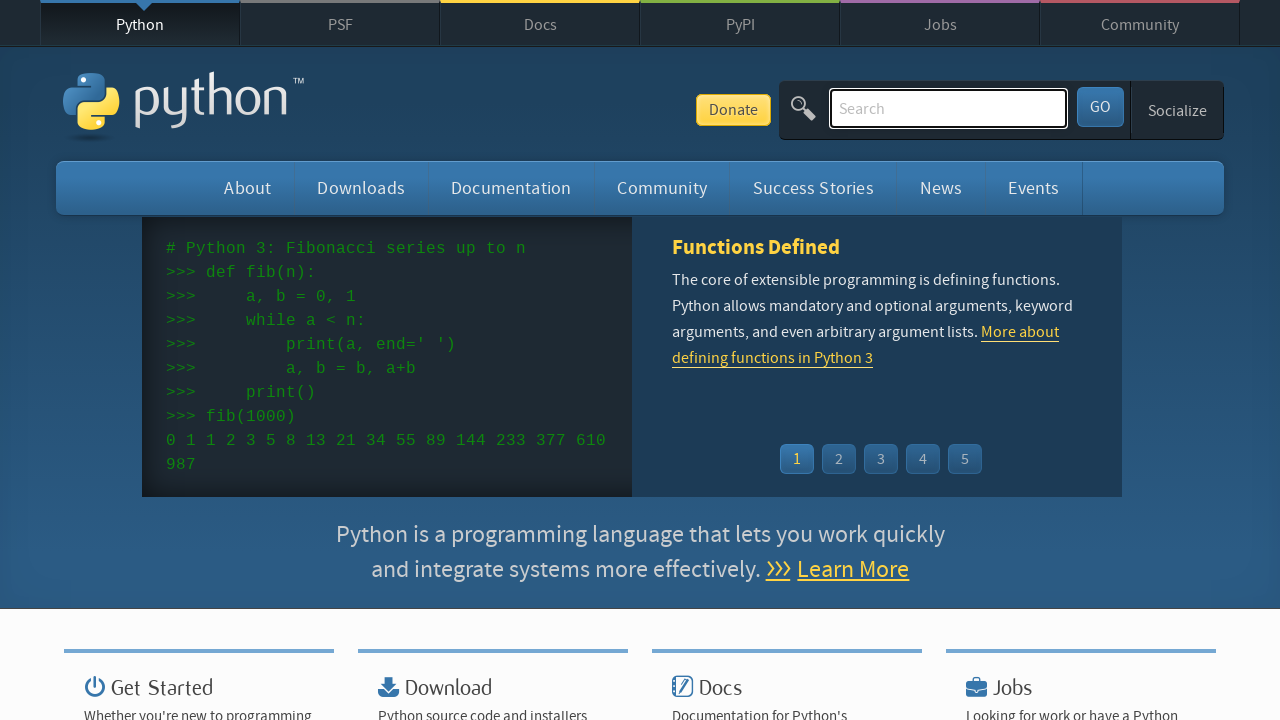

Entered 'pycon' in the search box on input[name='q']
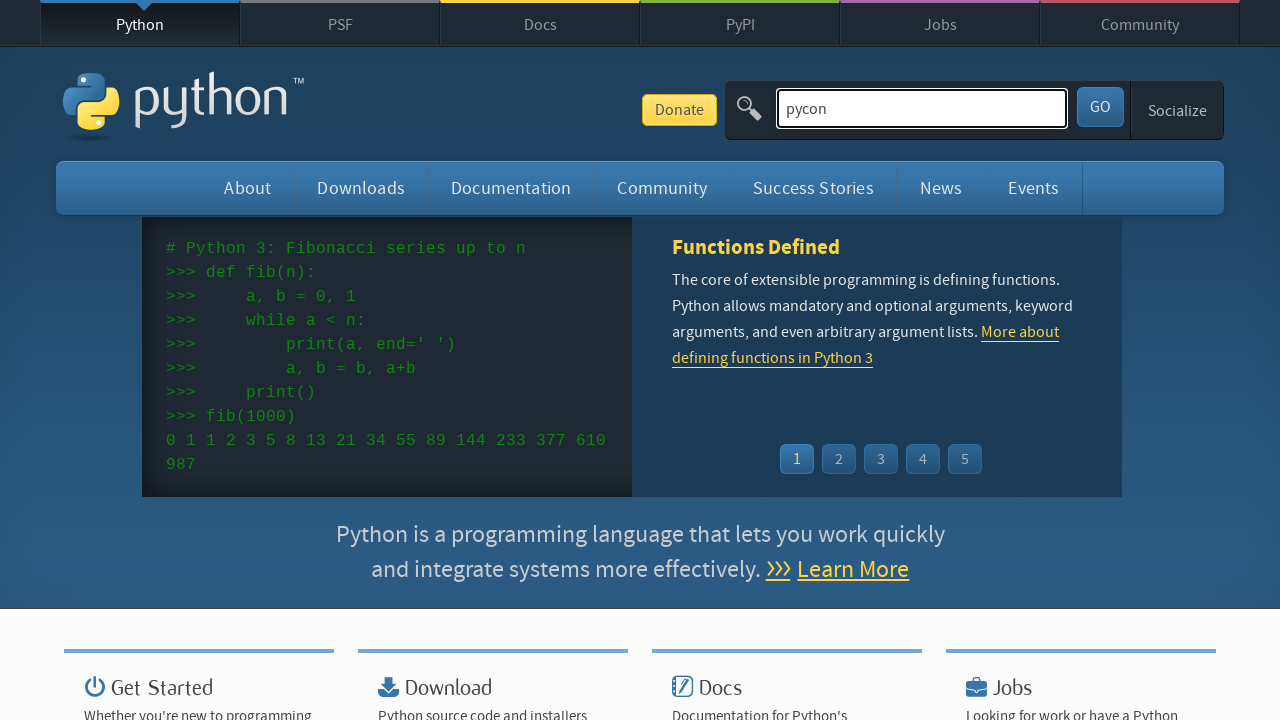

Submitted the search form by pressing Enter on input[name='q']
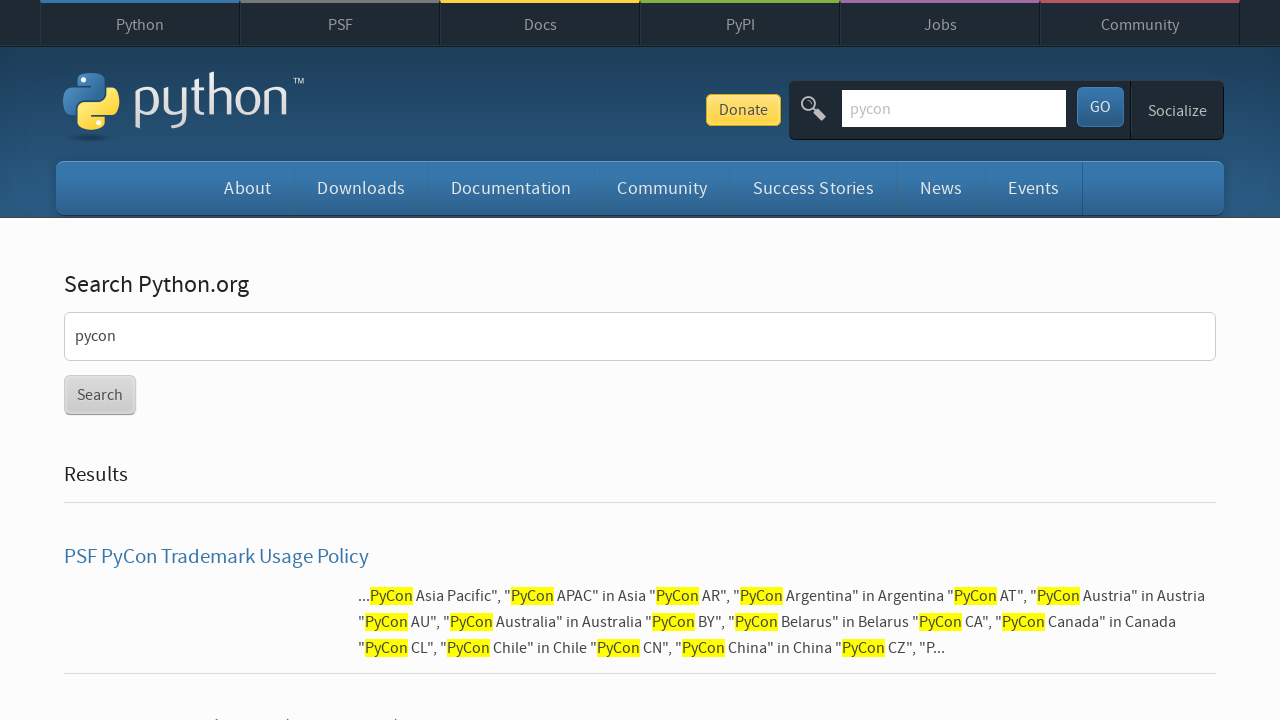

Search results loaded successfully
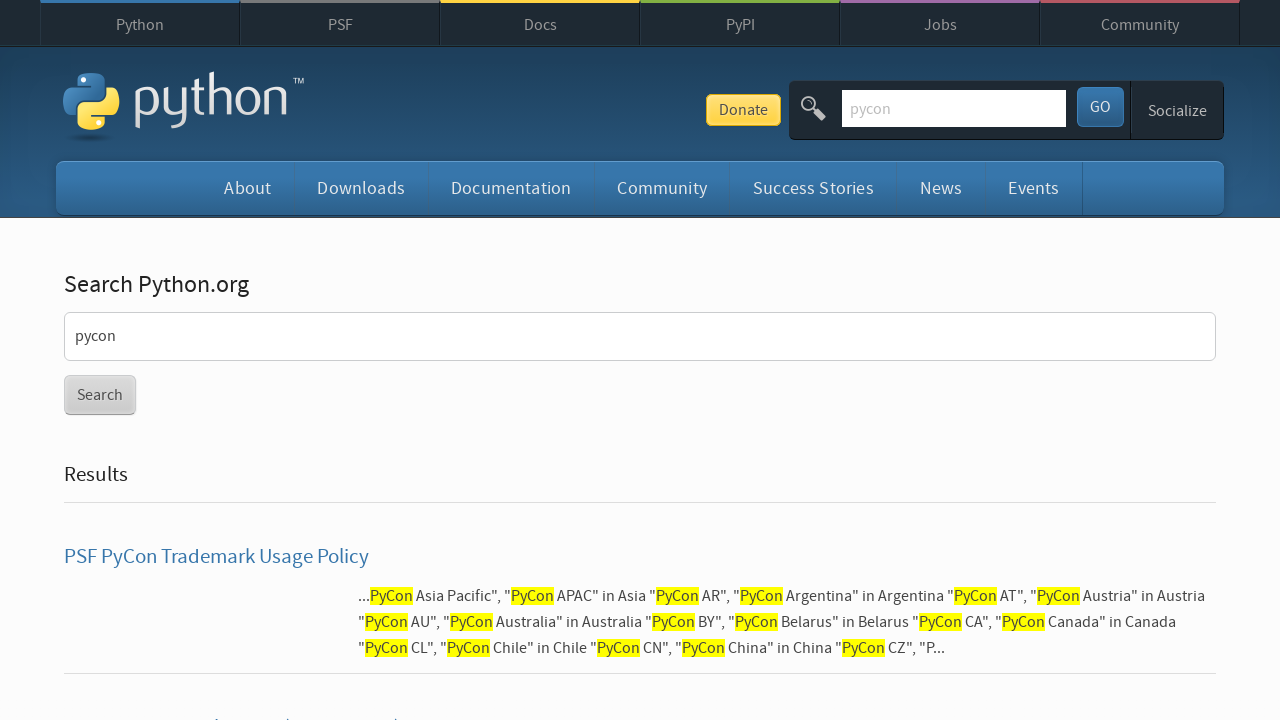

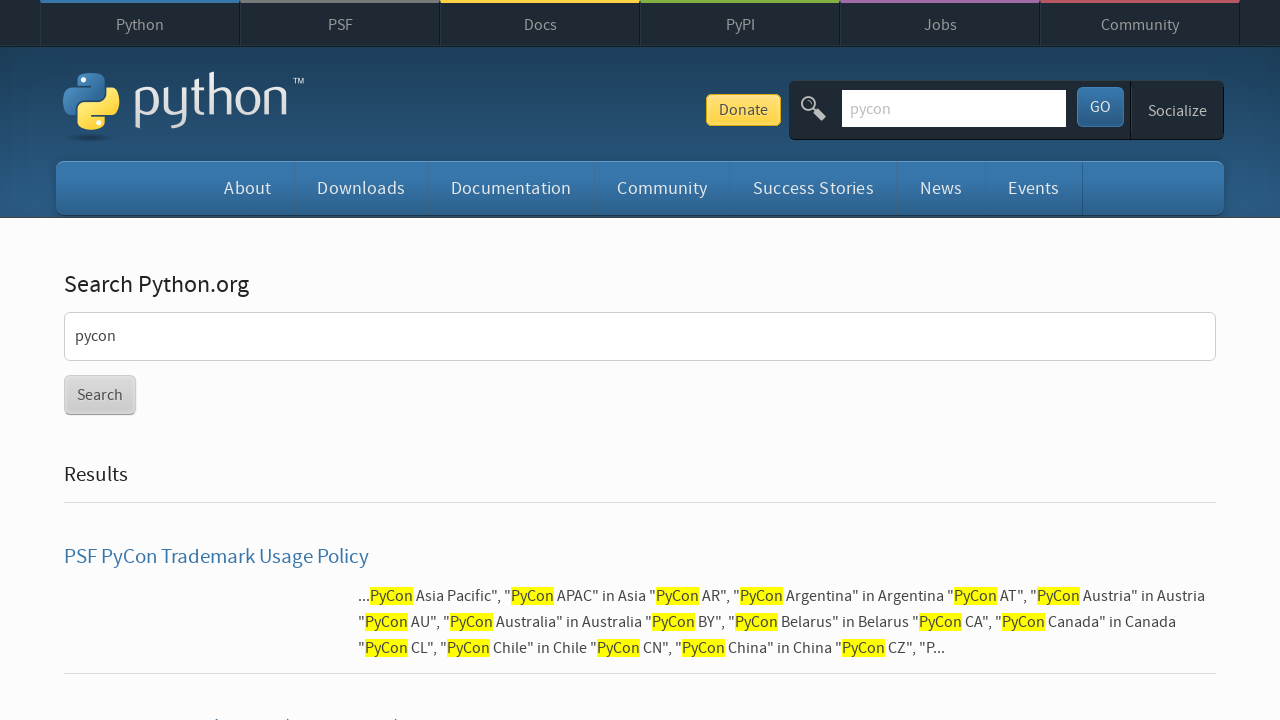